Tests the alerts page by clicking the first "Click me" button to trigger an alert

Starting URL: https://demoqa.com/alerts

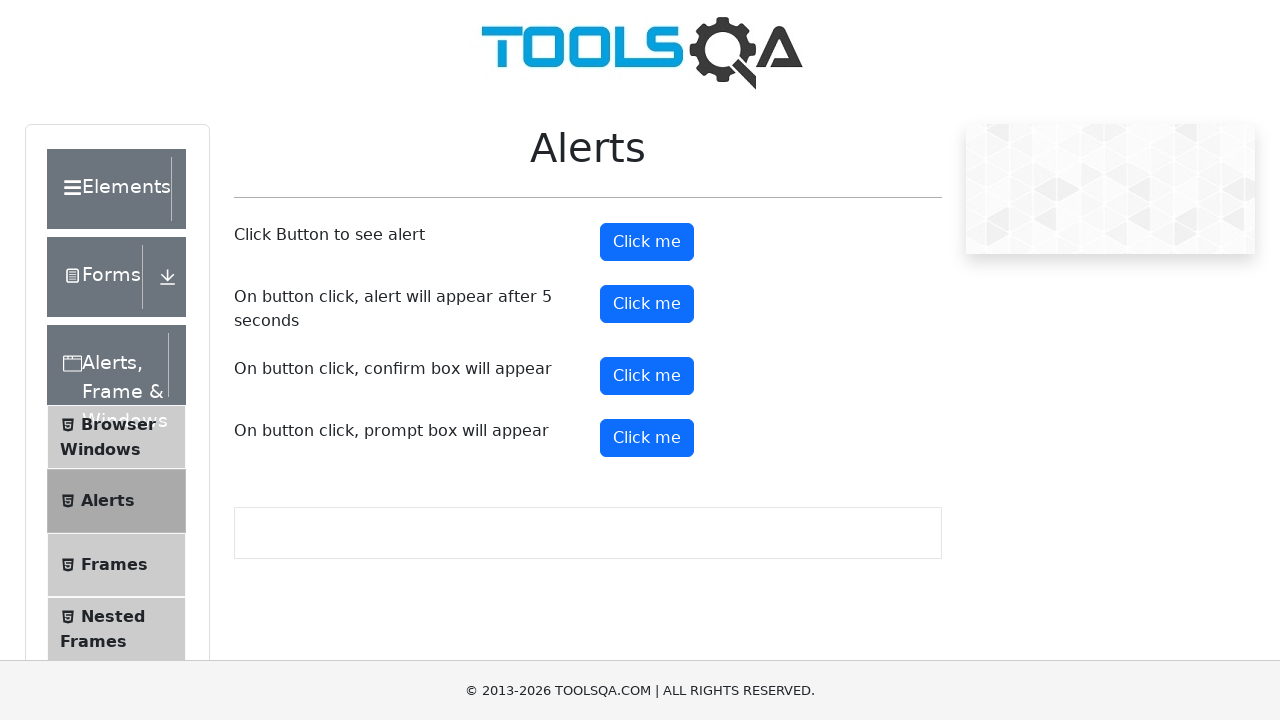

Navigated to alerts page at https://demoqa.com/alerts
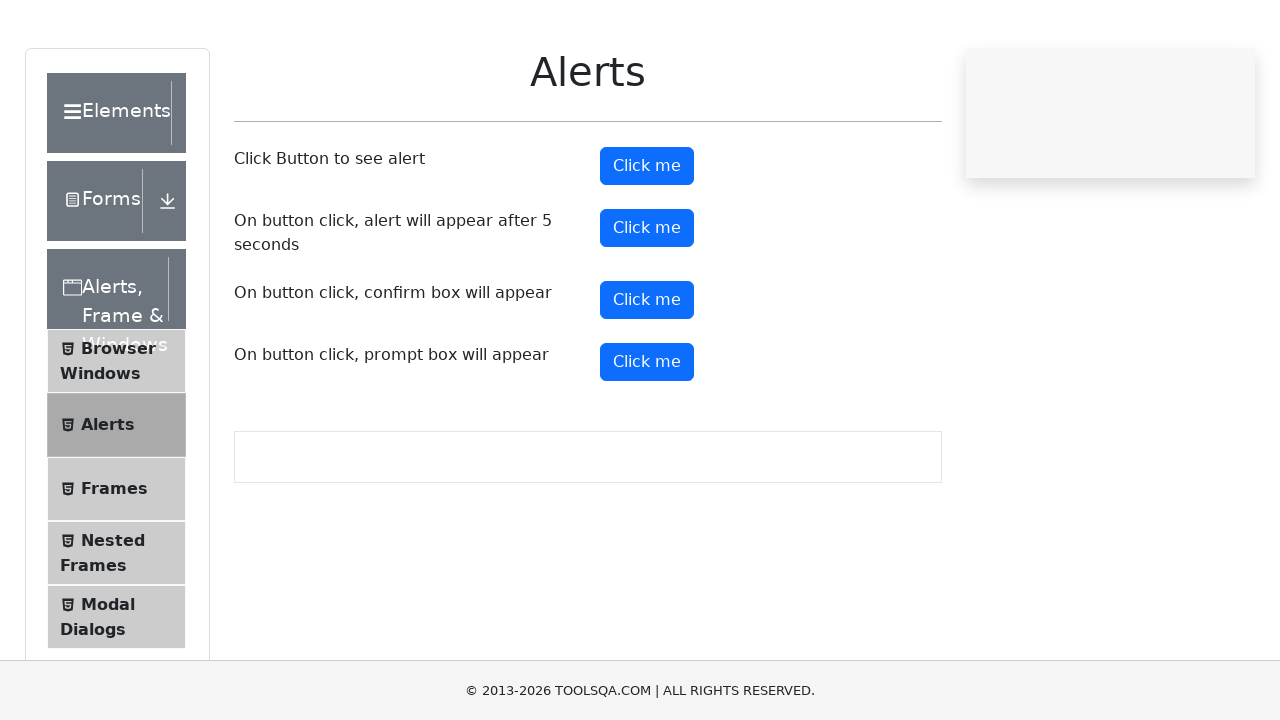

Clicked the first 'Click me' button to trigger an alert at (647, 242) on xpath=(//button[text()='Click me'])[1]
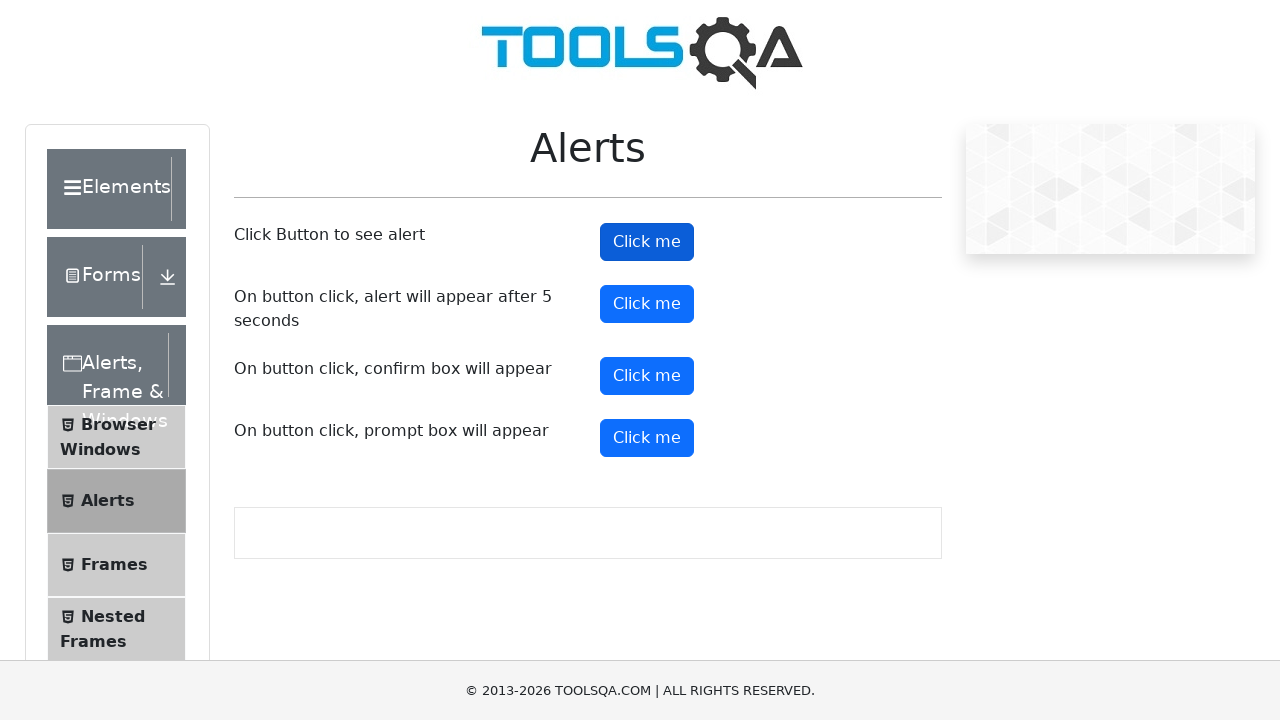

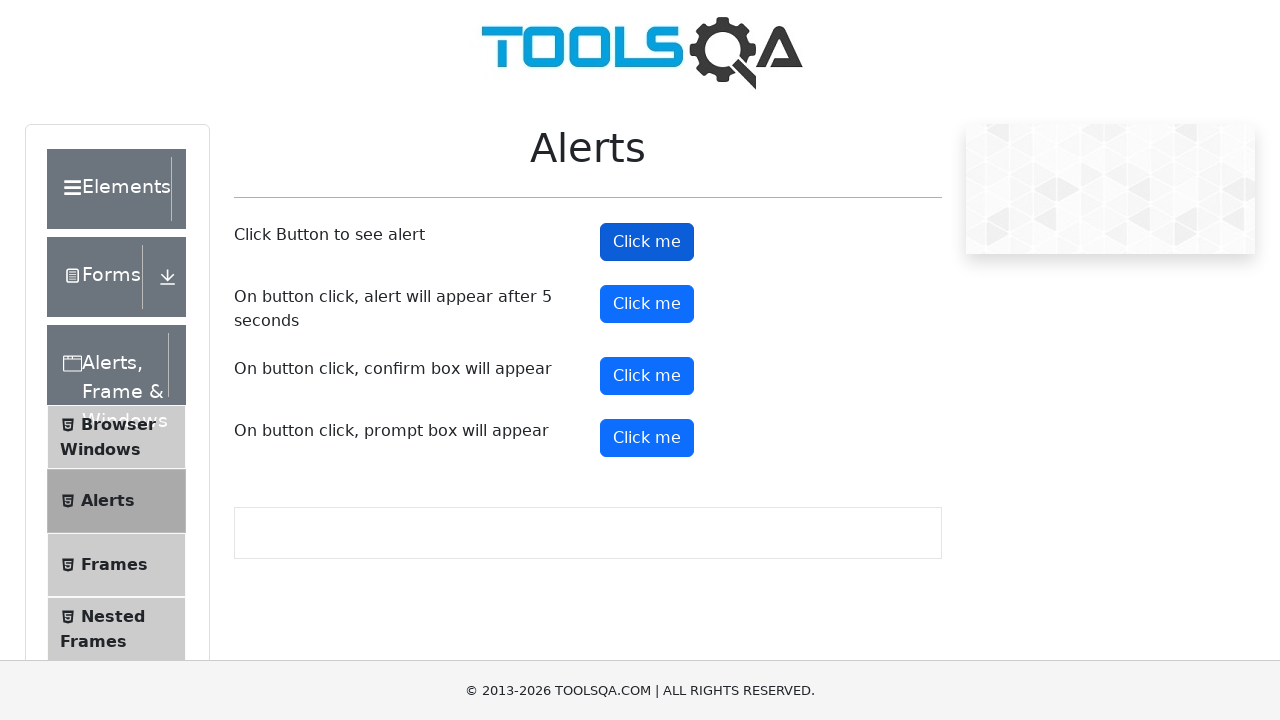